Tests closing a modal entry ad popup that appears on page load

Starting URL: https://the-internet.herokuapp.com/

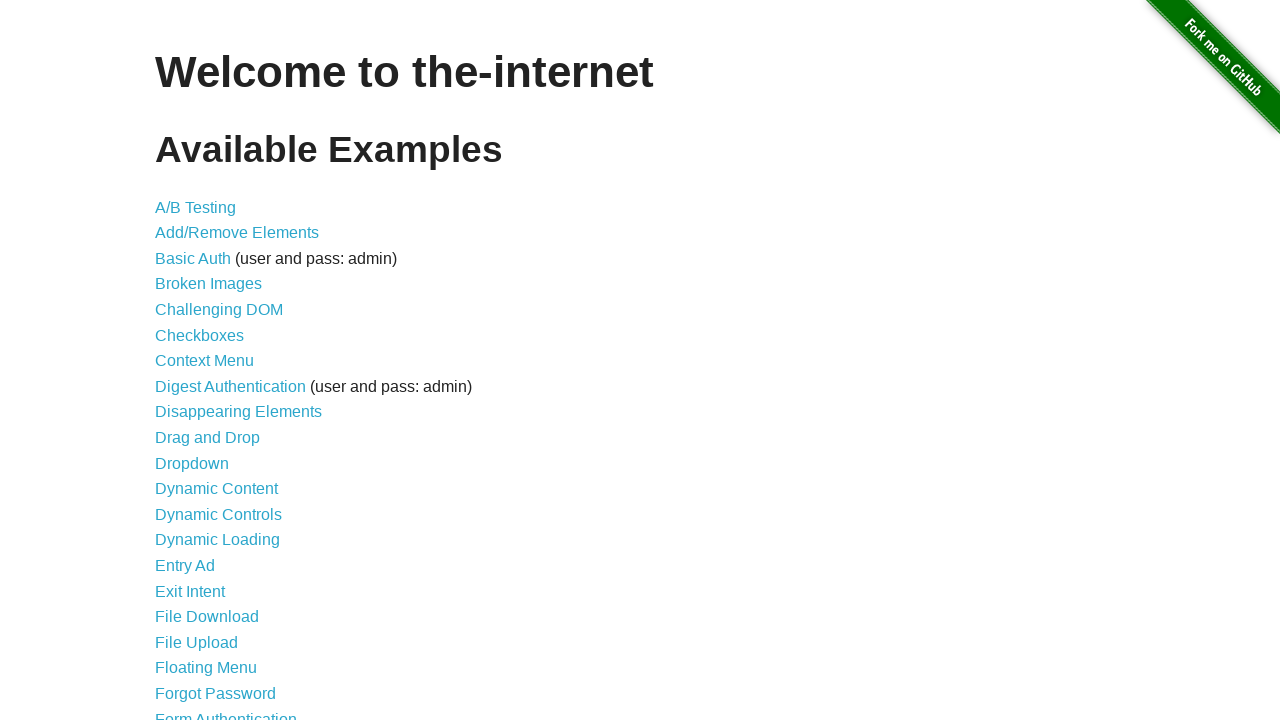

Clicked link to navigate to entry ad page at (185, 566) on xpath=//a[@href='/entry_ad']
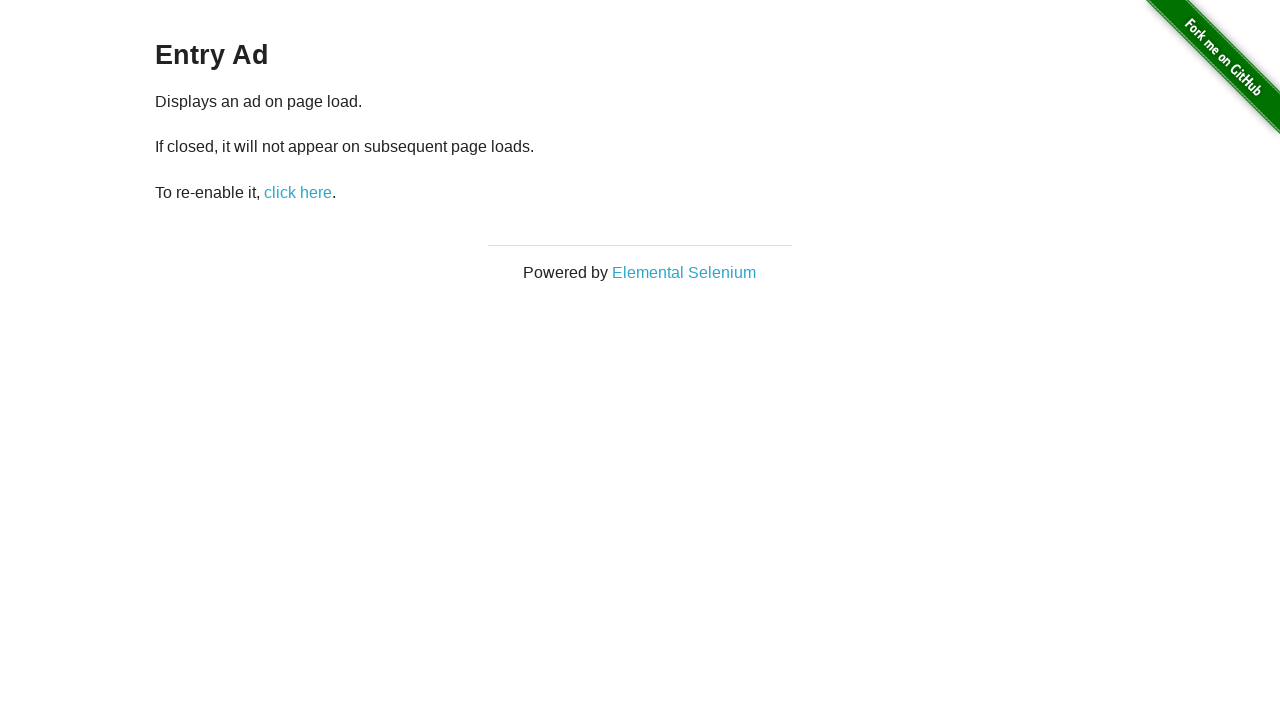

Modal entry ad popup appeared on page load
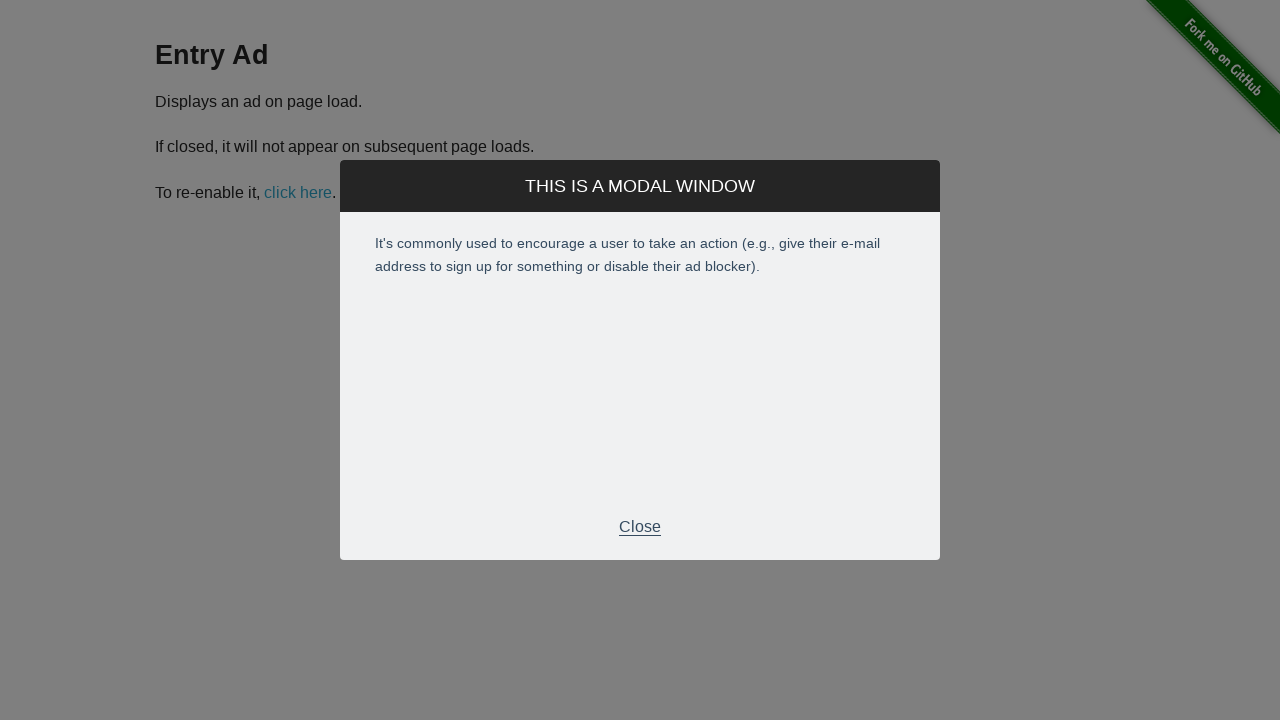

Clicked close button to dismiss the modal entry ad popup at (640, 527) on xpath=//div[@class='modal-footer']/p
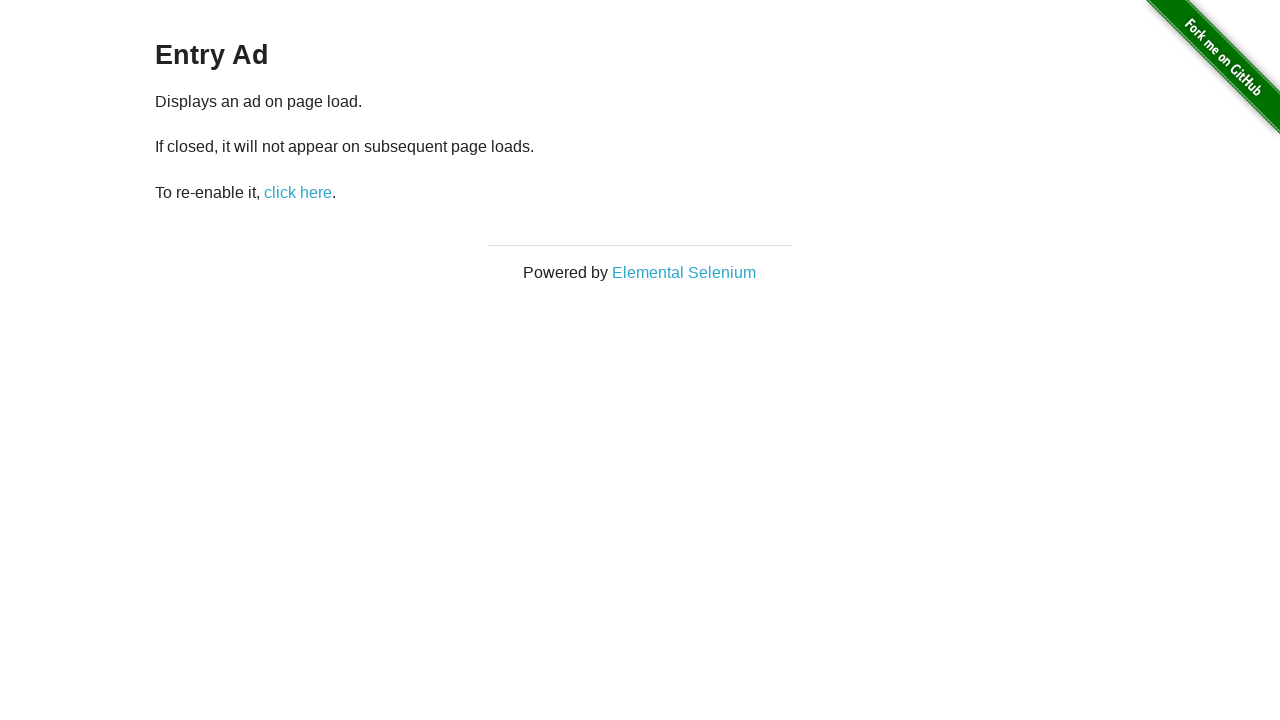

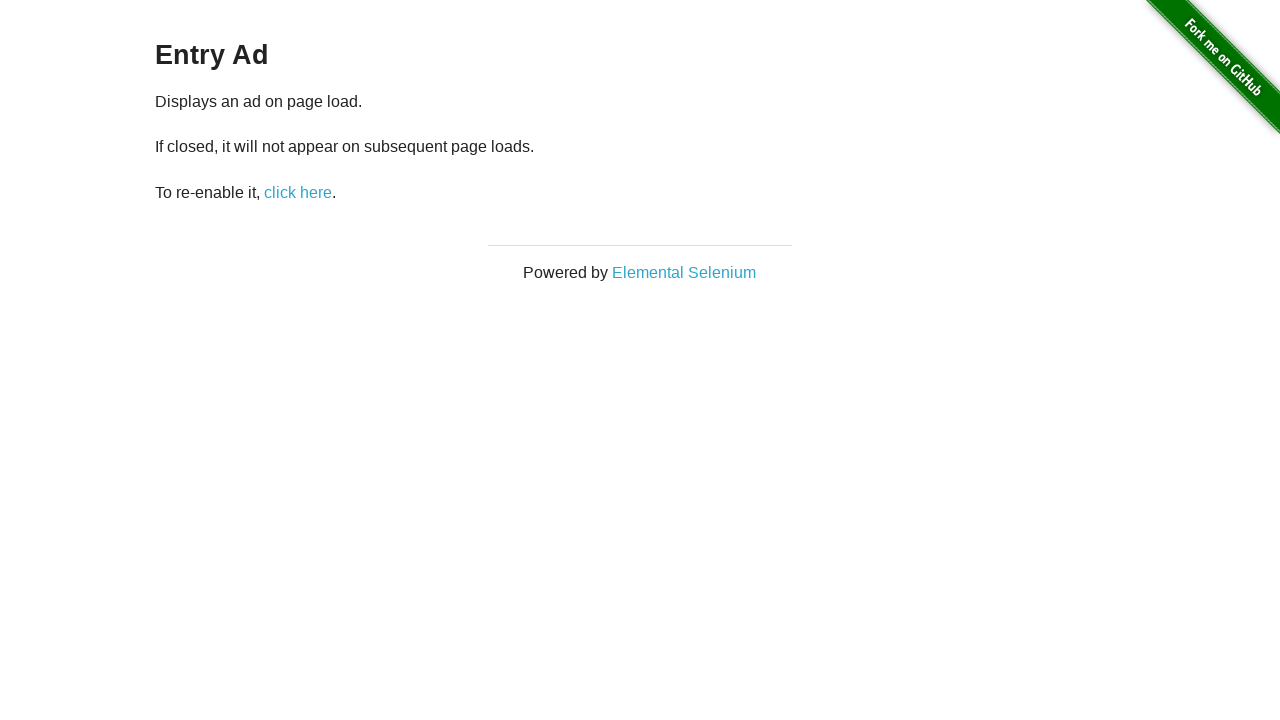